Tests dropdown select functionality by selecting options using visible text, index, and value methods on a single select dropdown element

Starting URL: https://v1.training-support.net/selenium/selects

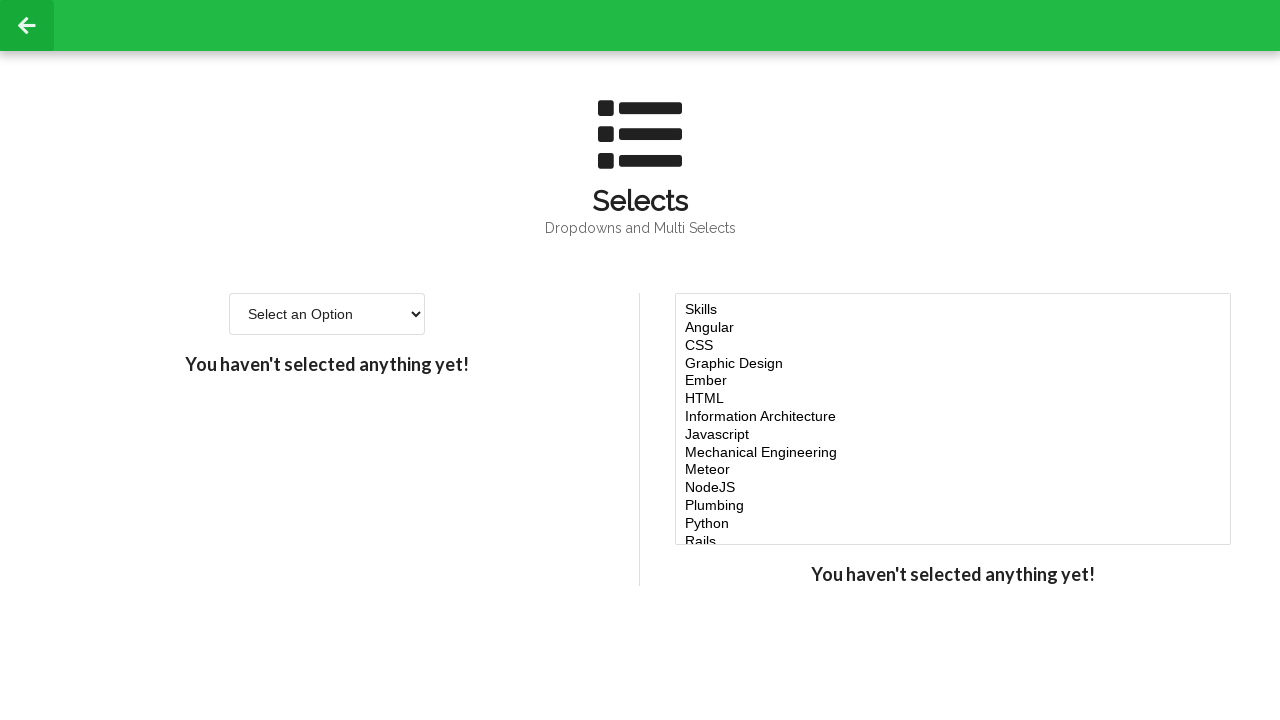

Selected 'Option 2' from dropdown using visible text on #single-select
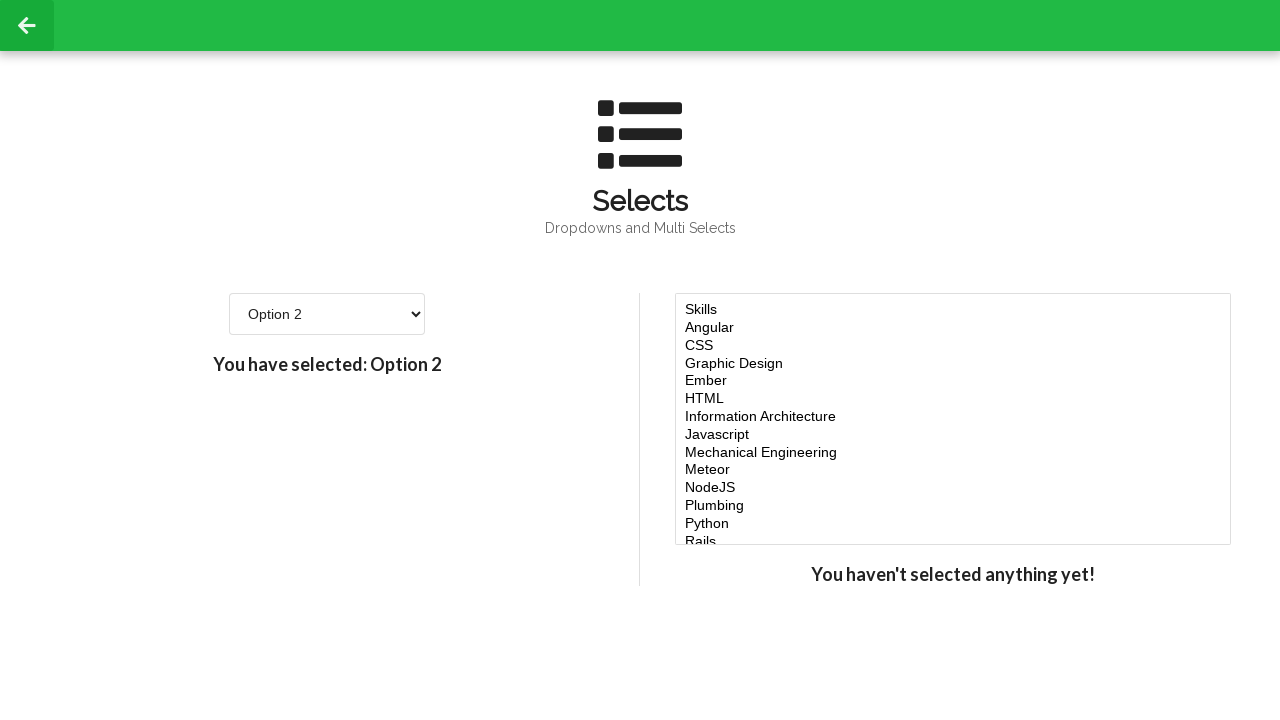

Selected third option from dropdown using index 2 on #single-select
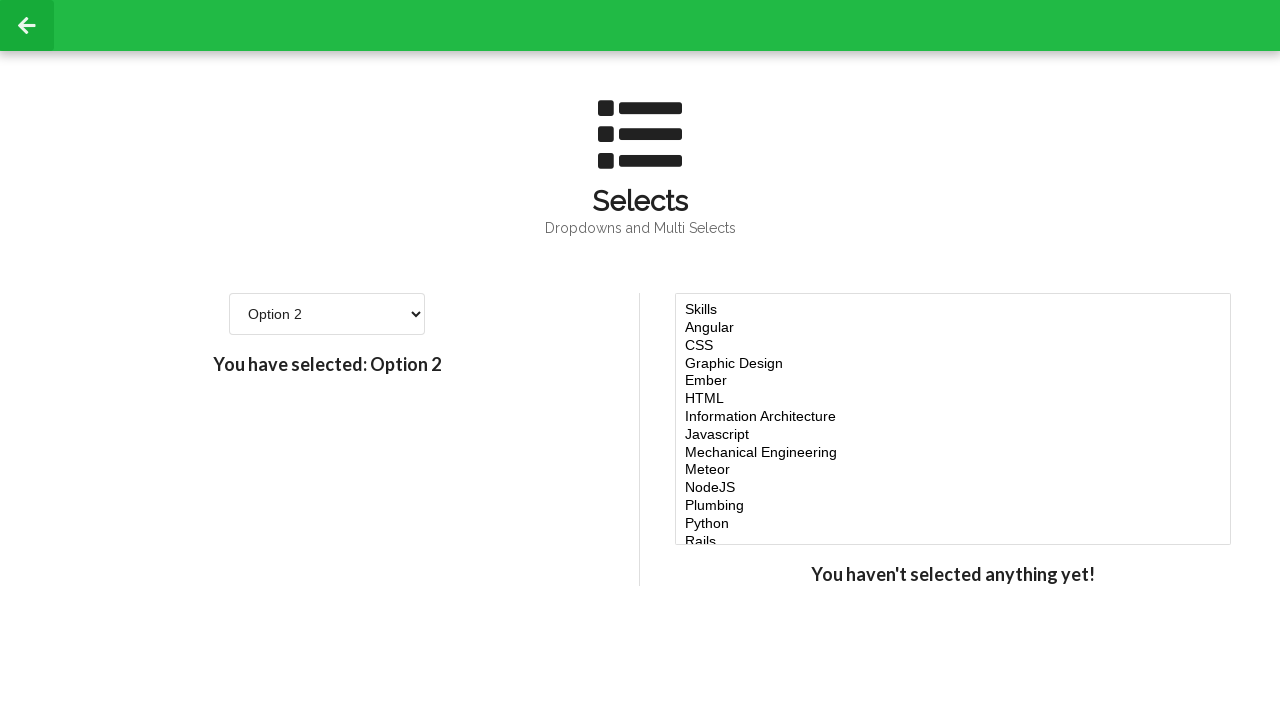

Selected option with value '4' from dropdown on #single-select
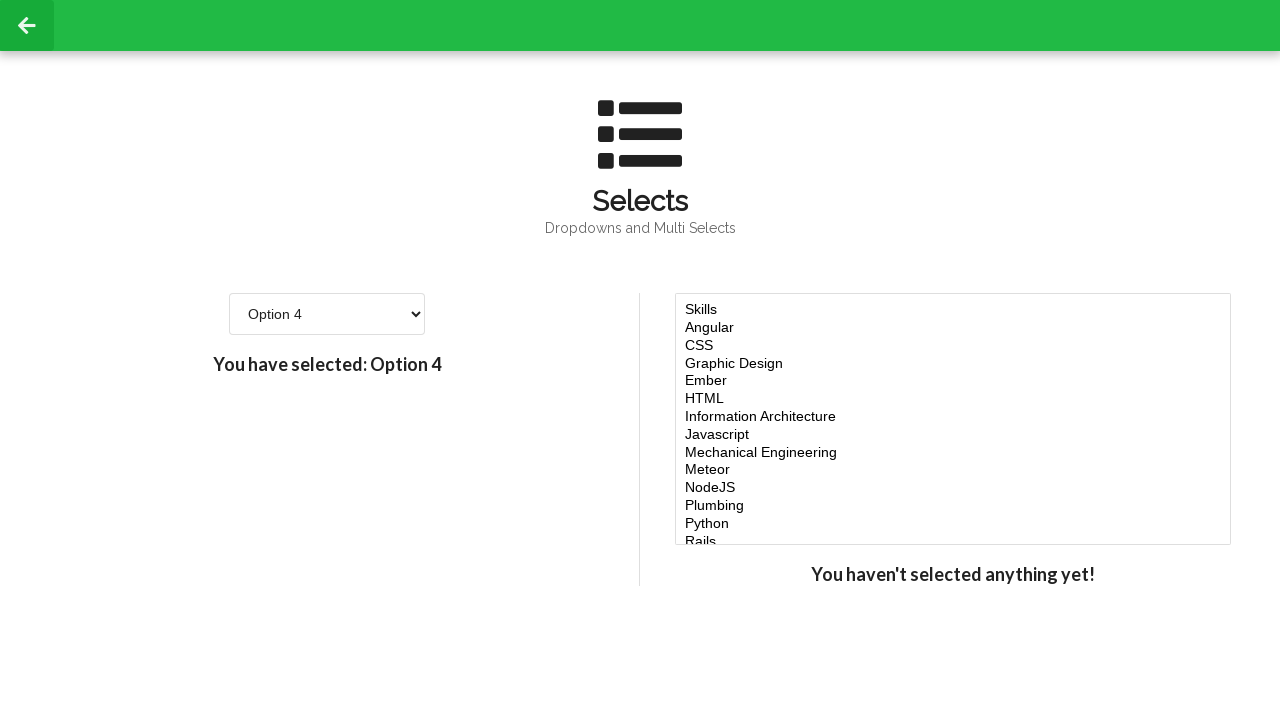

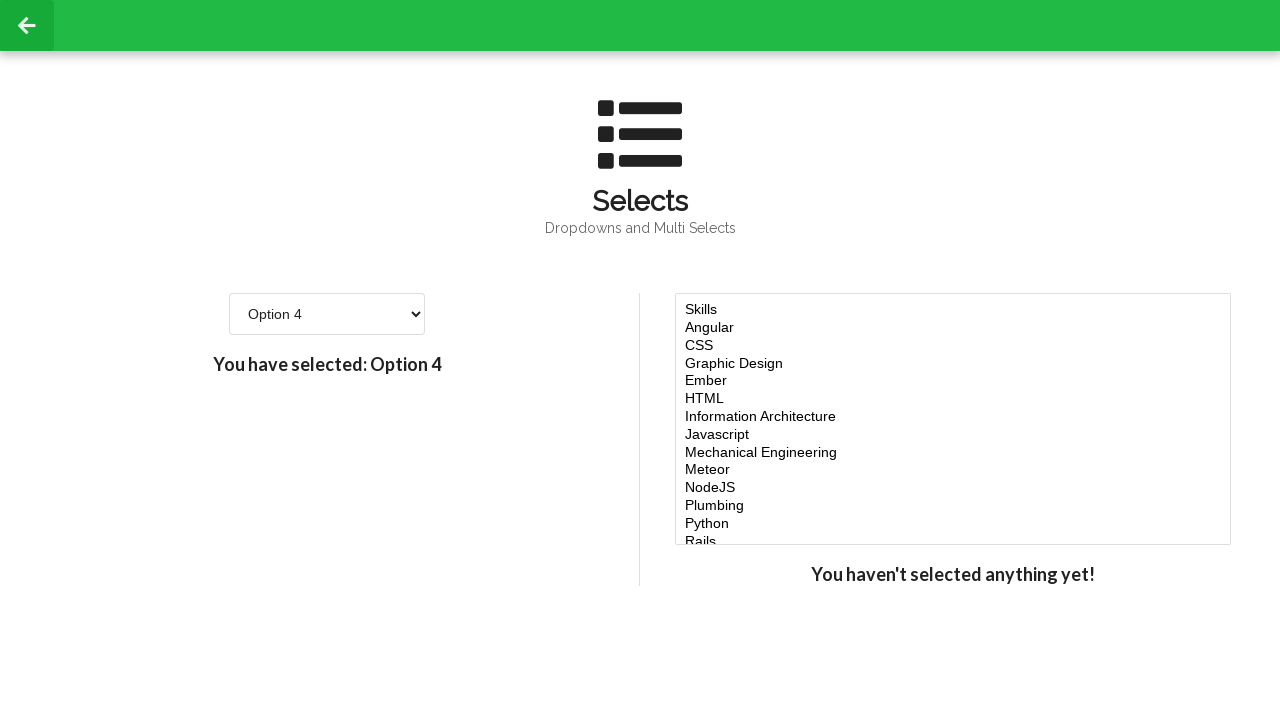